Navigates to a Chinese website and verifies the page loads correctly

Starting URL: https://www.piyao.org.cn/bq/index.htm

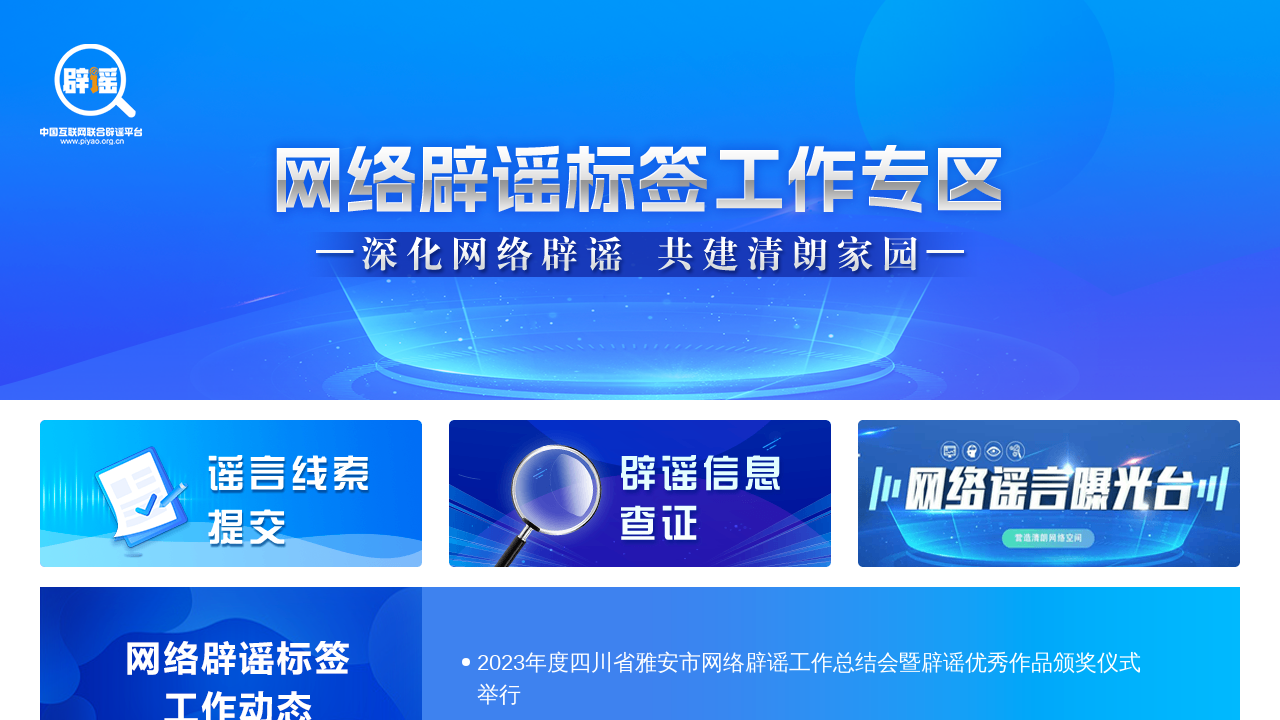

Waited for page to reach networkidle state
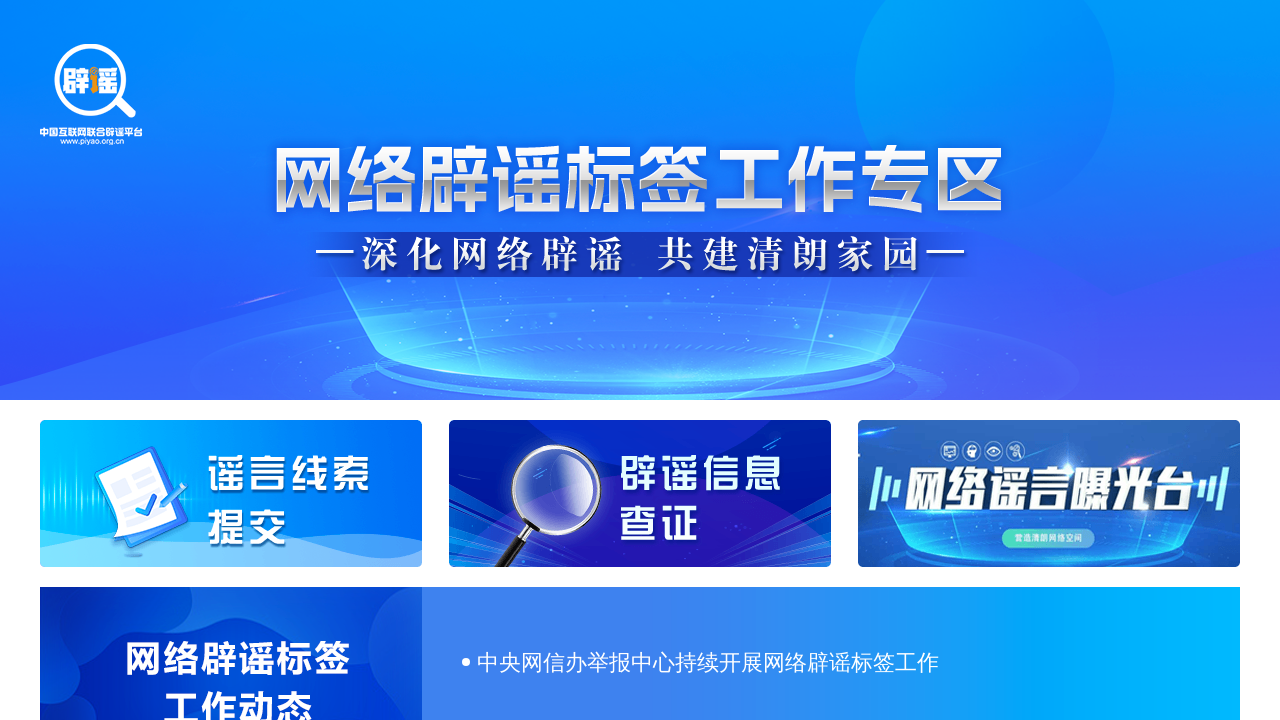

Verified page title is accessible
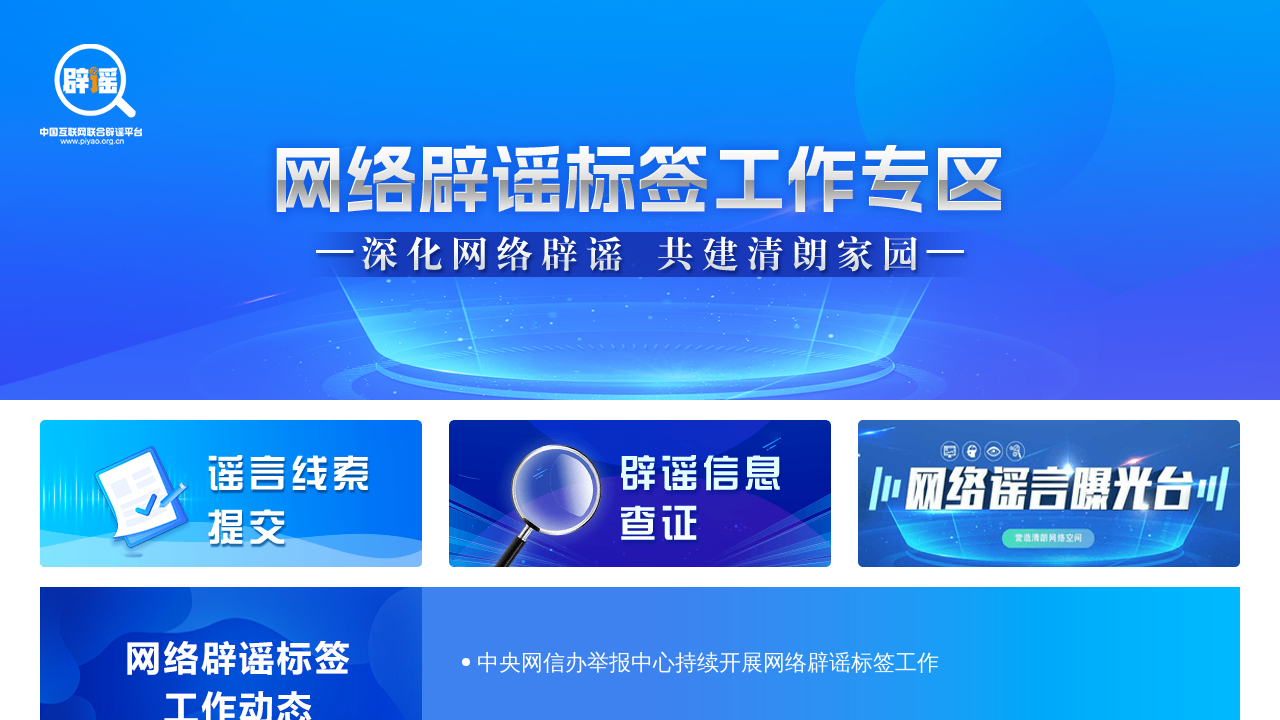

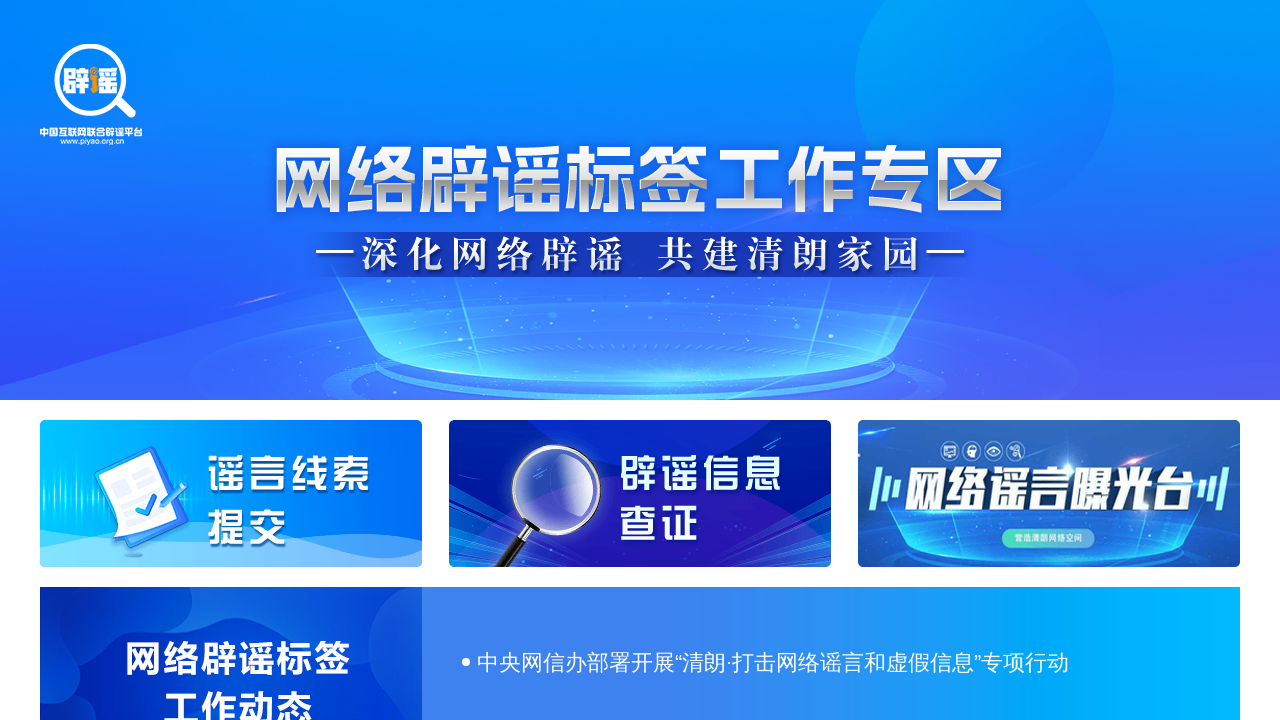